Tests clicking on the Class Attribute link from the UI Testing Playground homepage, then clicking a button with multiple CSS classes to verify class attribute handling.

Starting URL: http://uitestingplayground.com/

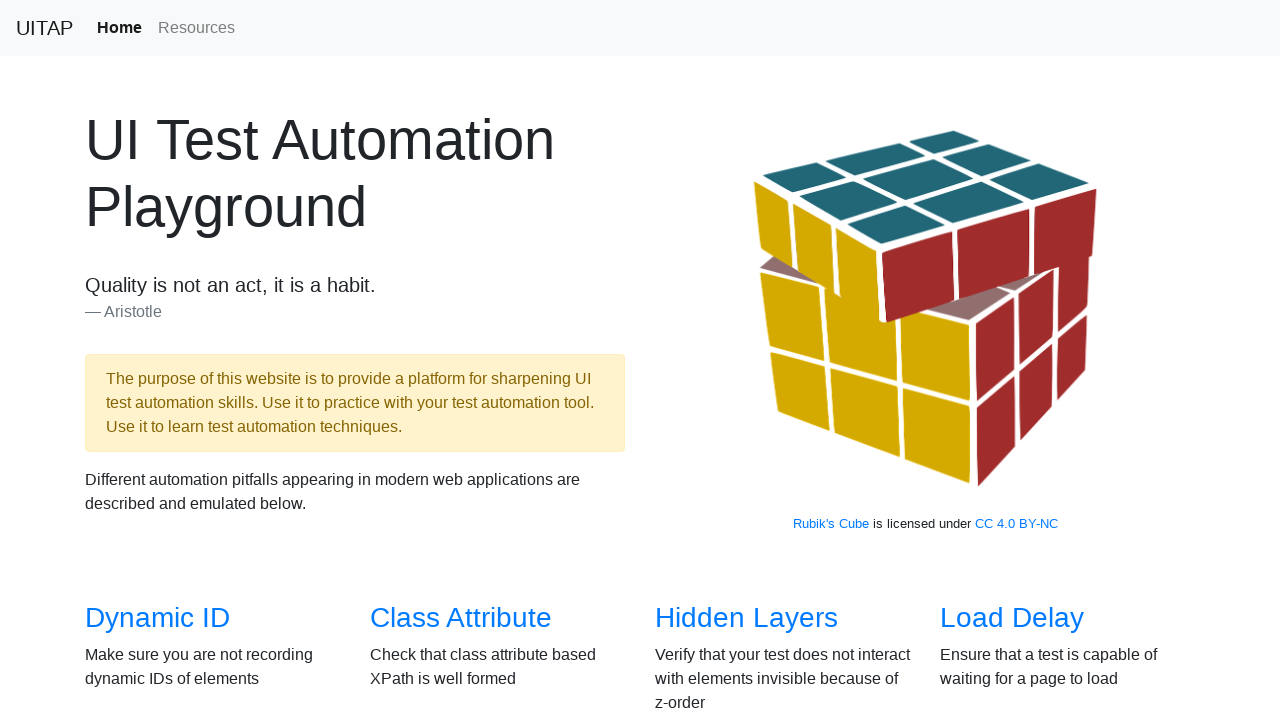

Navigated to UI Testing Playground homepage
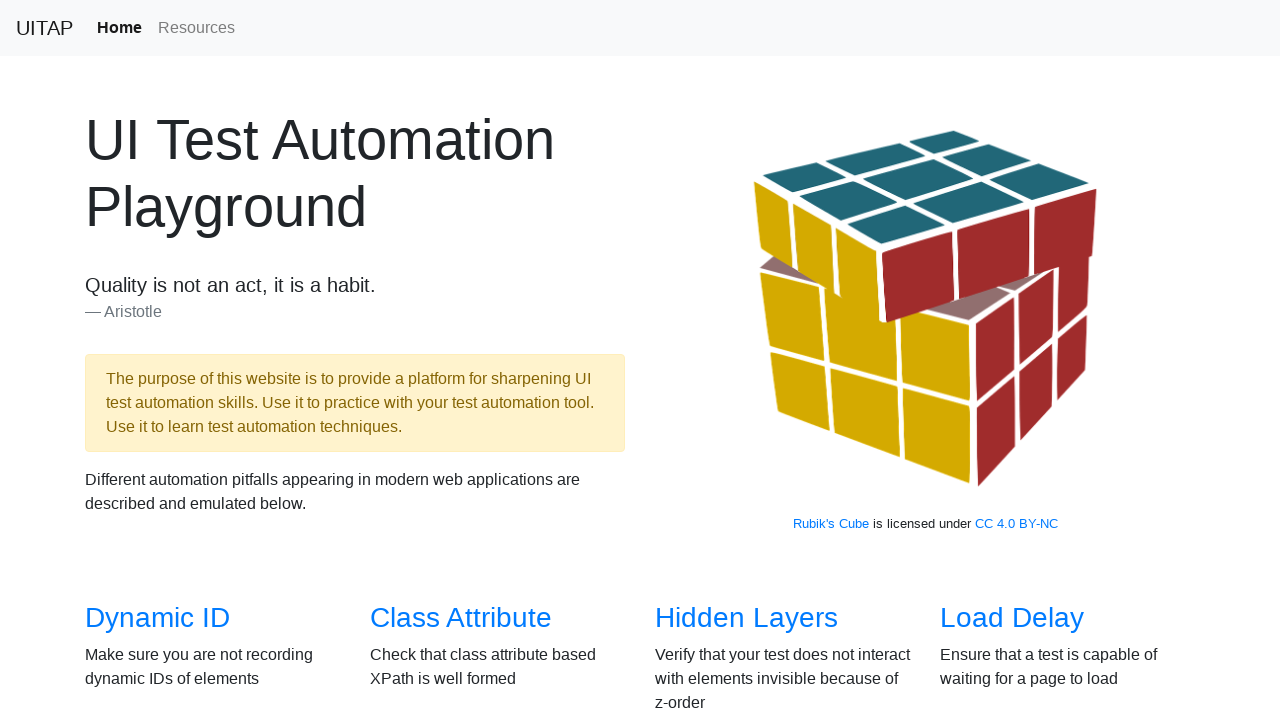

Clicked on the Class Attribute link at (461, 618) on xpath=//*[@id="overview"]/div/div[1]/div[2]/h3/a
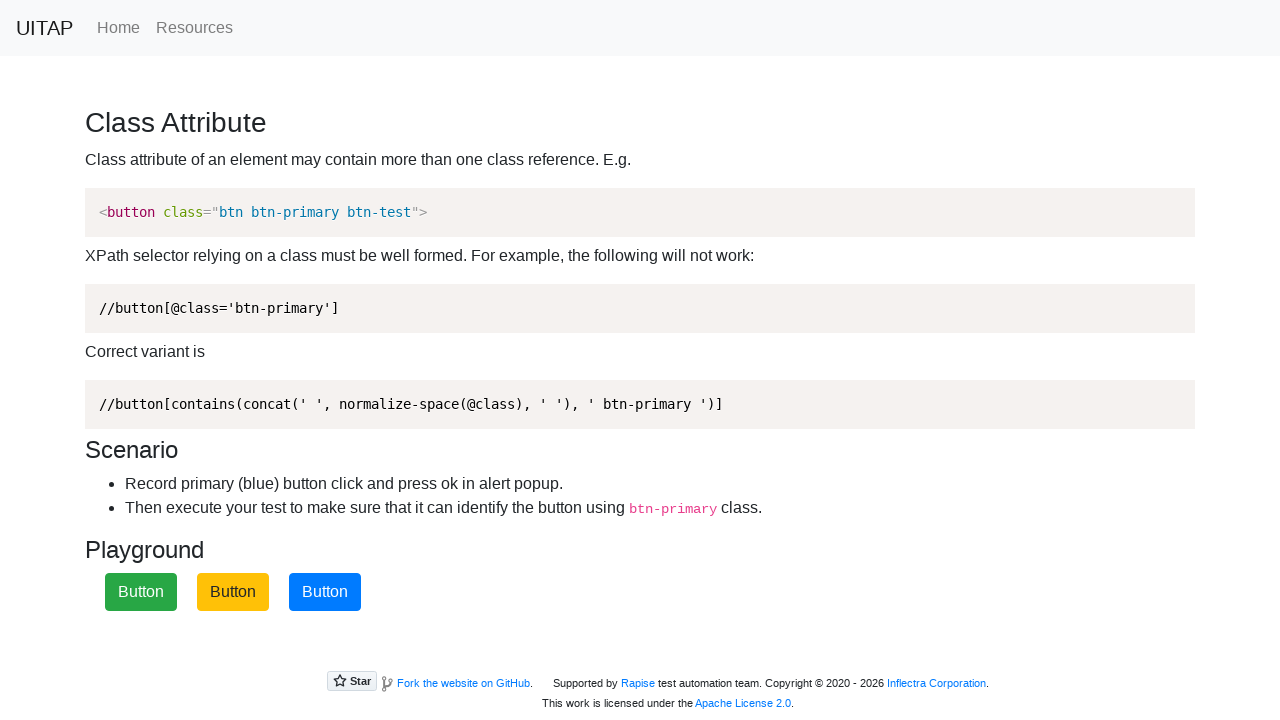

Clicked button with multiple CSS classes (btn-success and btn-test) at (141, 592) on button.btn-success.btn-test
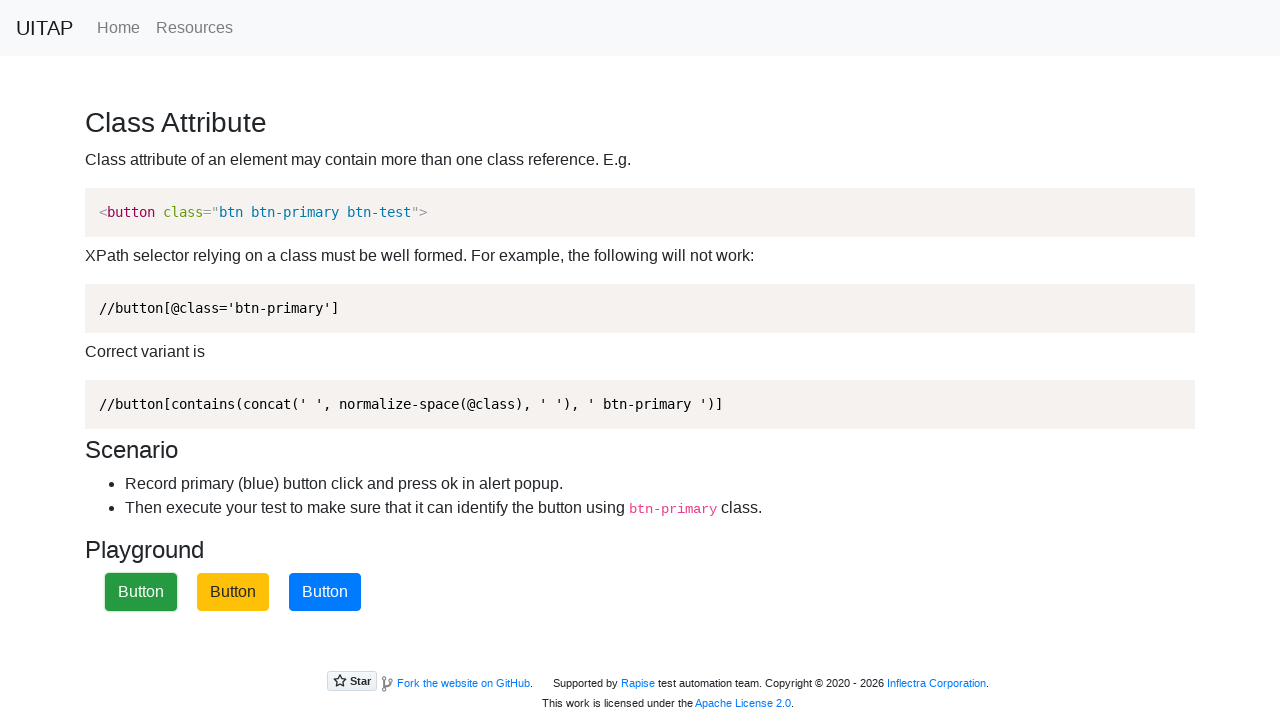

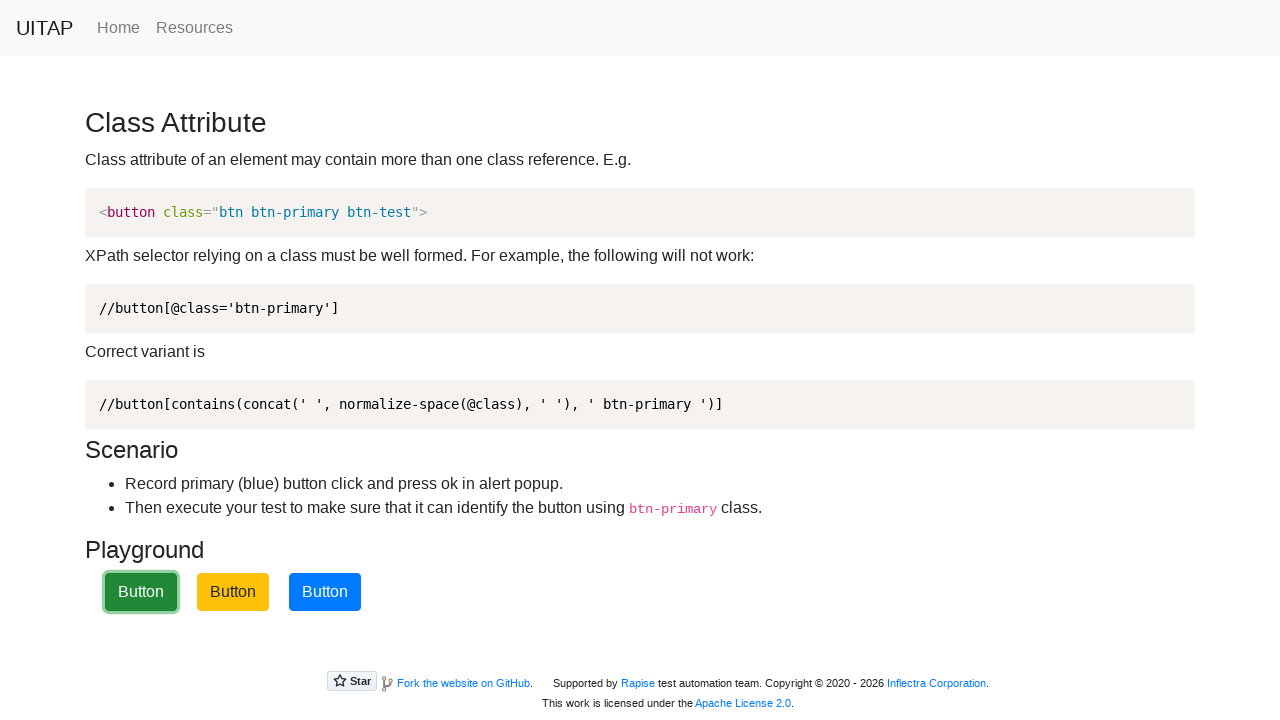